Tests drag and drop functionality on jQuery UI demo page by dragging a draggable element onto a droppable target within an iframe

Starting URL: https://jqueryui.com/droppable/

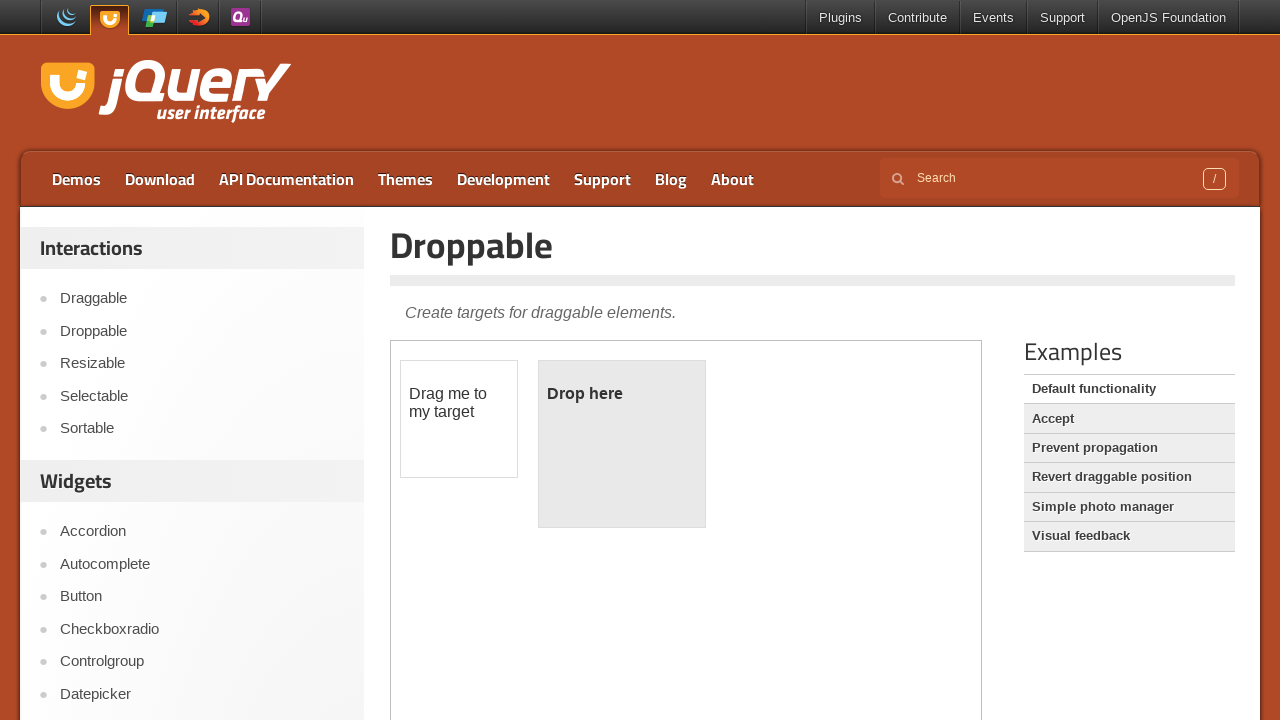

Navigated to jQuery UI droppable demo page
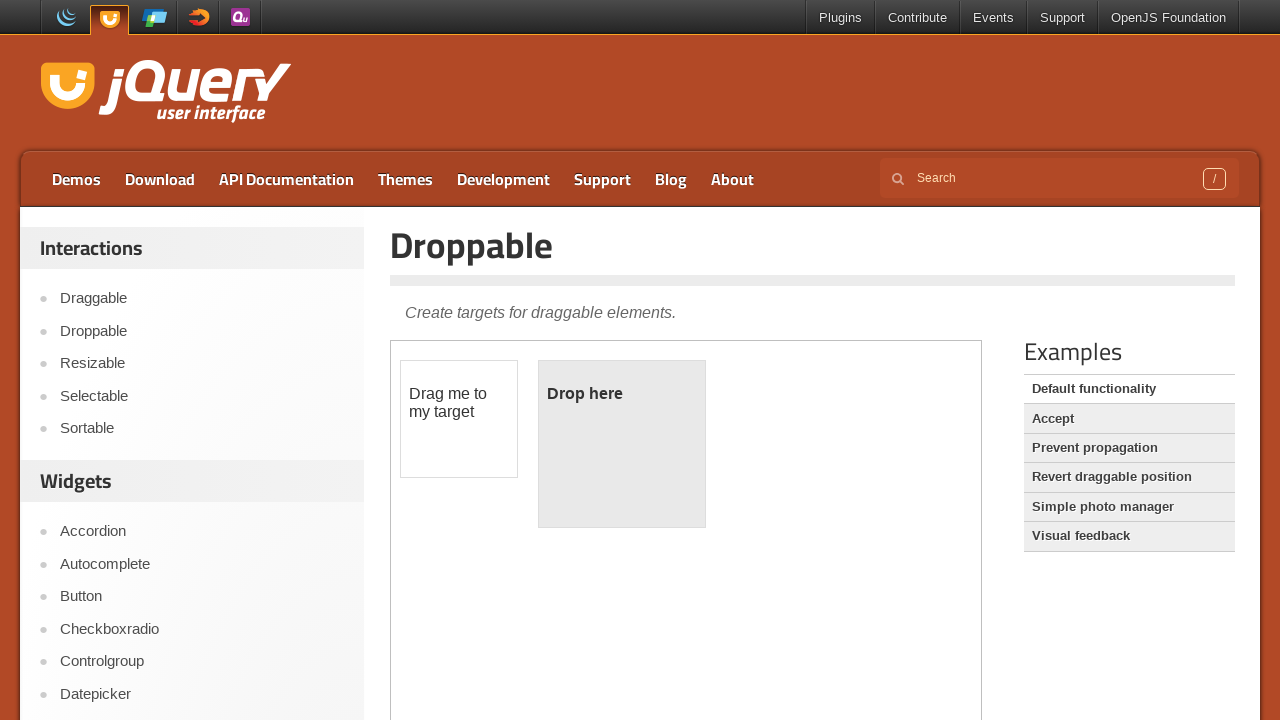

Located iframe containing drag and drop elements
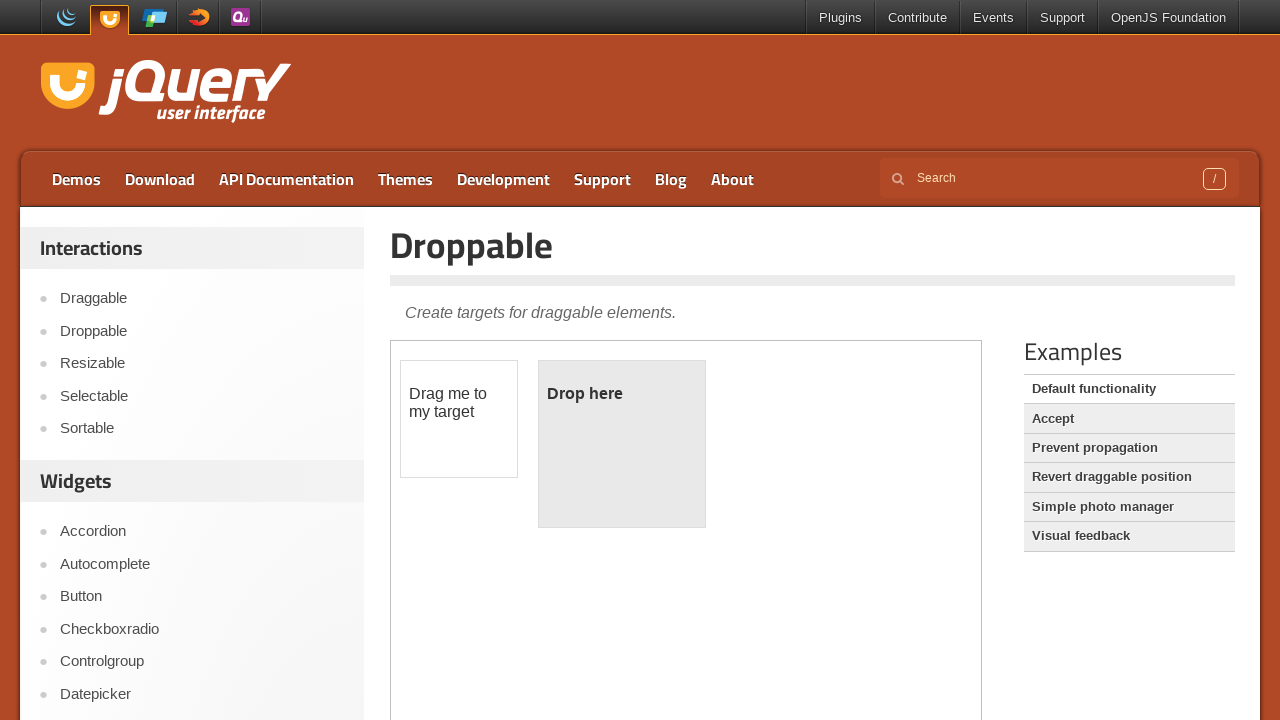

Dragged draggable element onto droppable target at (622, 444)
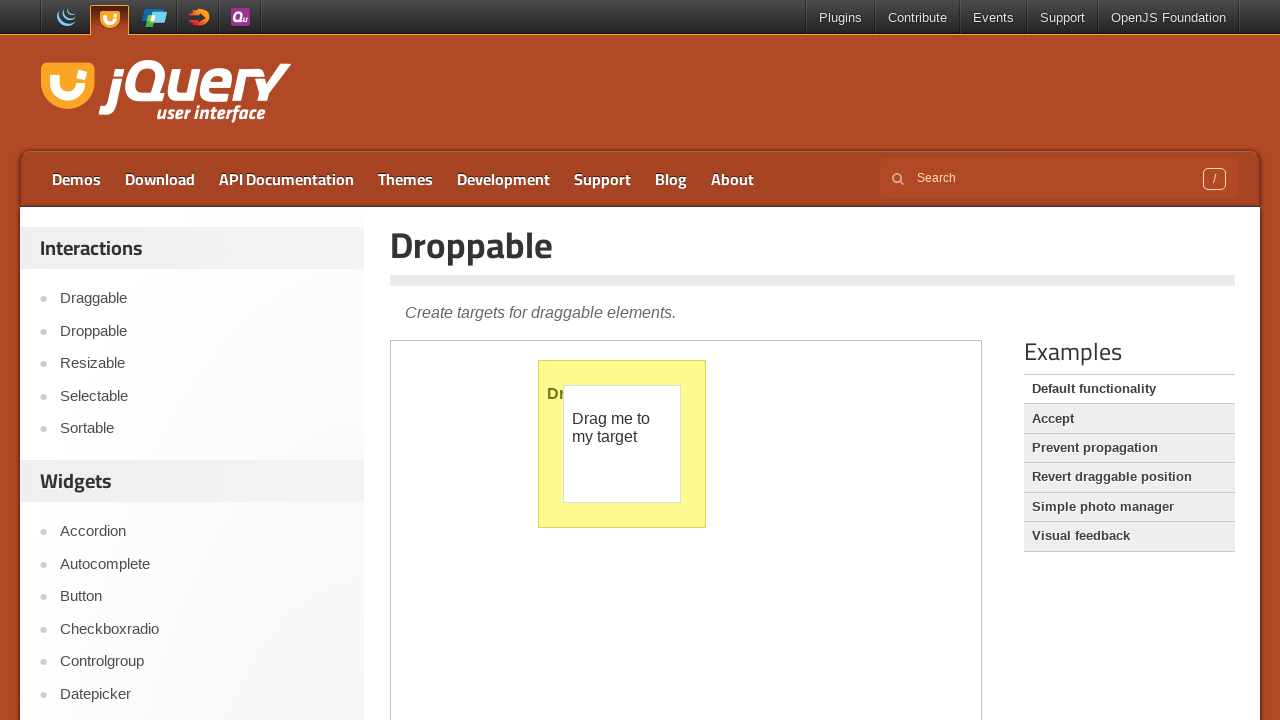

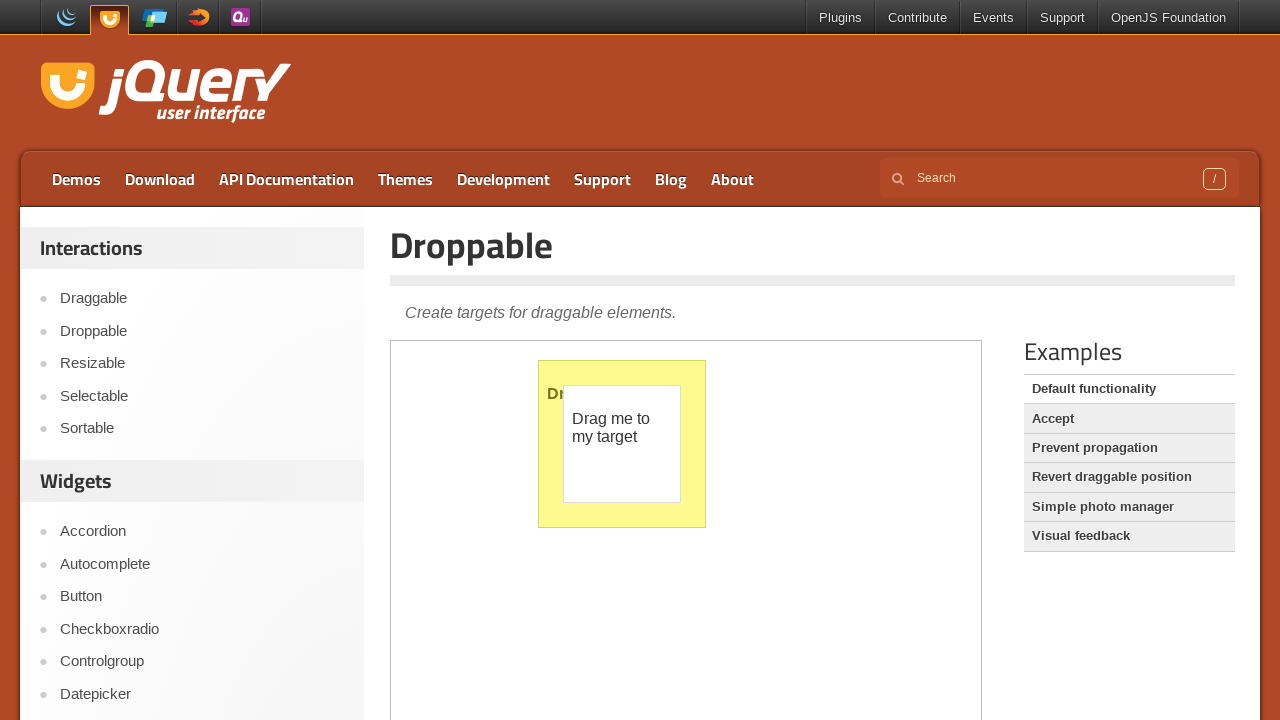